Tests JavaScript alert handling by clicking a button that triggers an alert and then accepting (dismissing) the alert dialog

Starting URL: https://the-internet.herokuapp.com/javascript_alerts

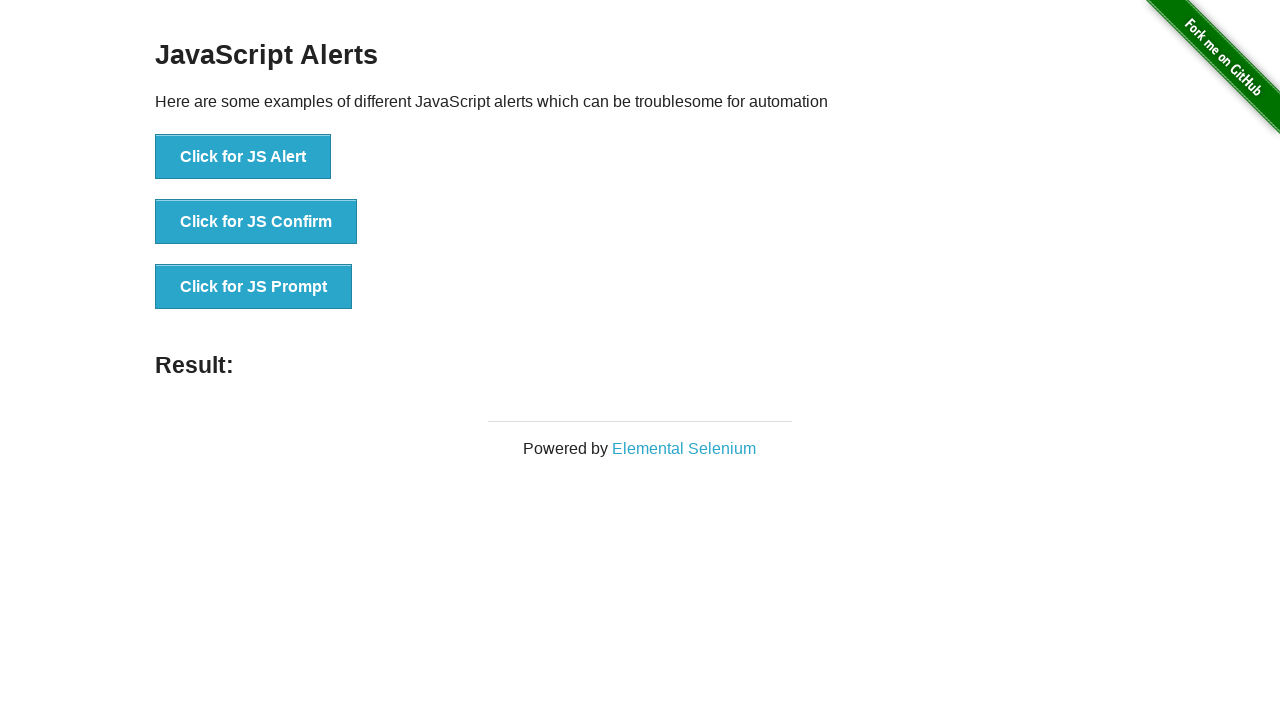

Clicked 'Click for JS Alert' button at (243, 157) on xpath=//*[text()='Click for JS Alert']
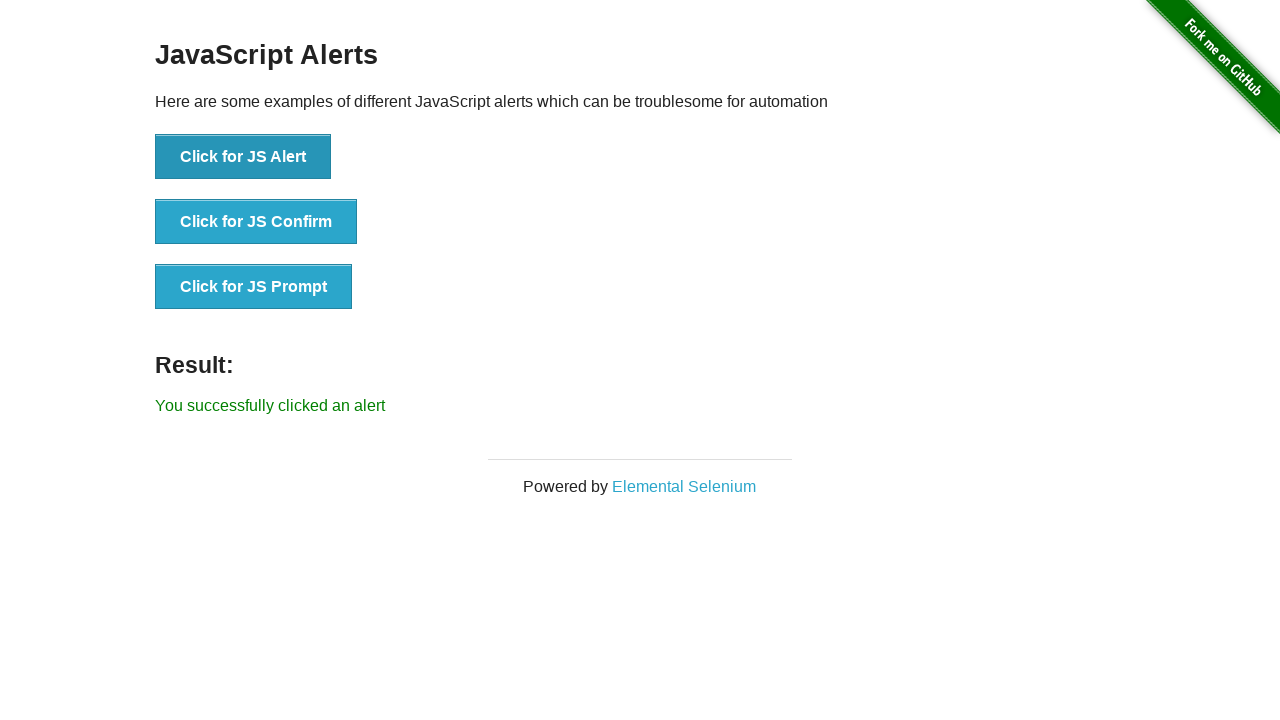

Set up dialog handler to accept alerts
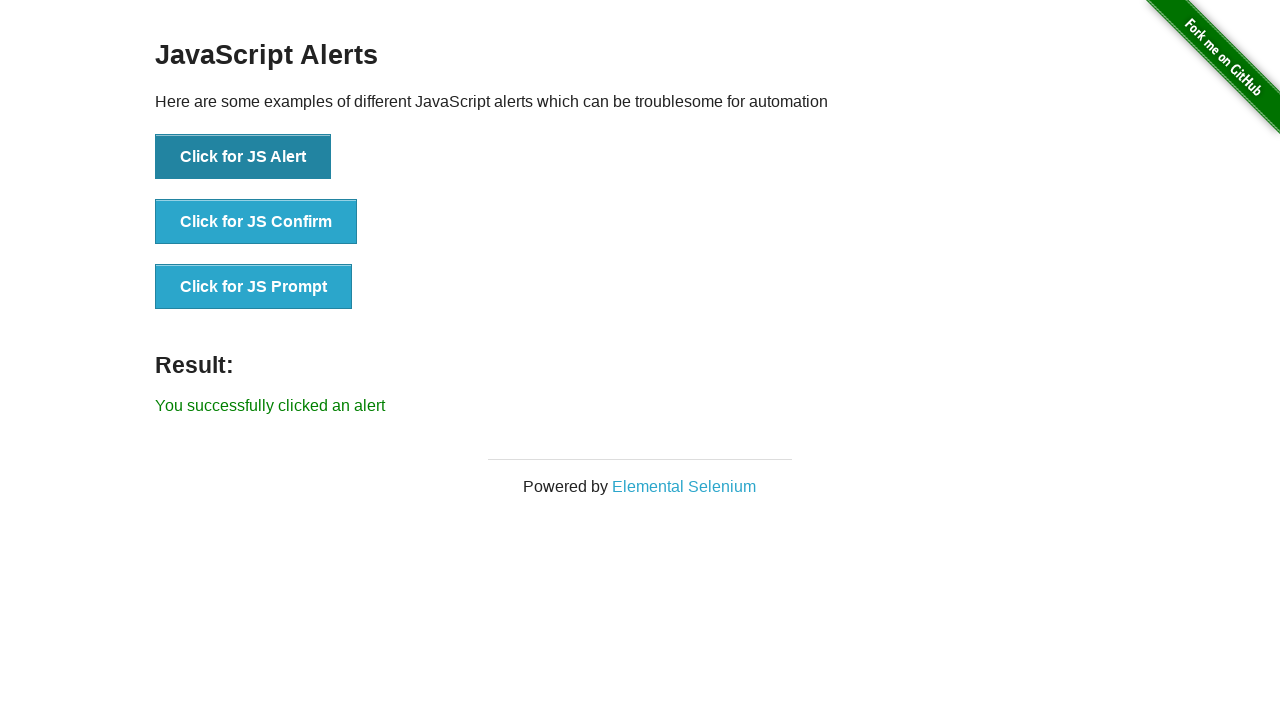

Set up one-time dialog handler to accept next alert
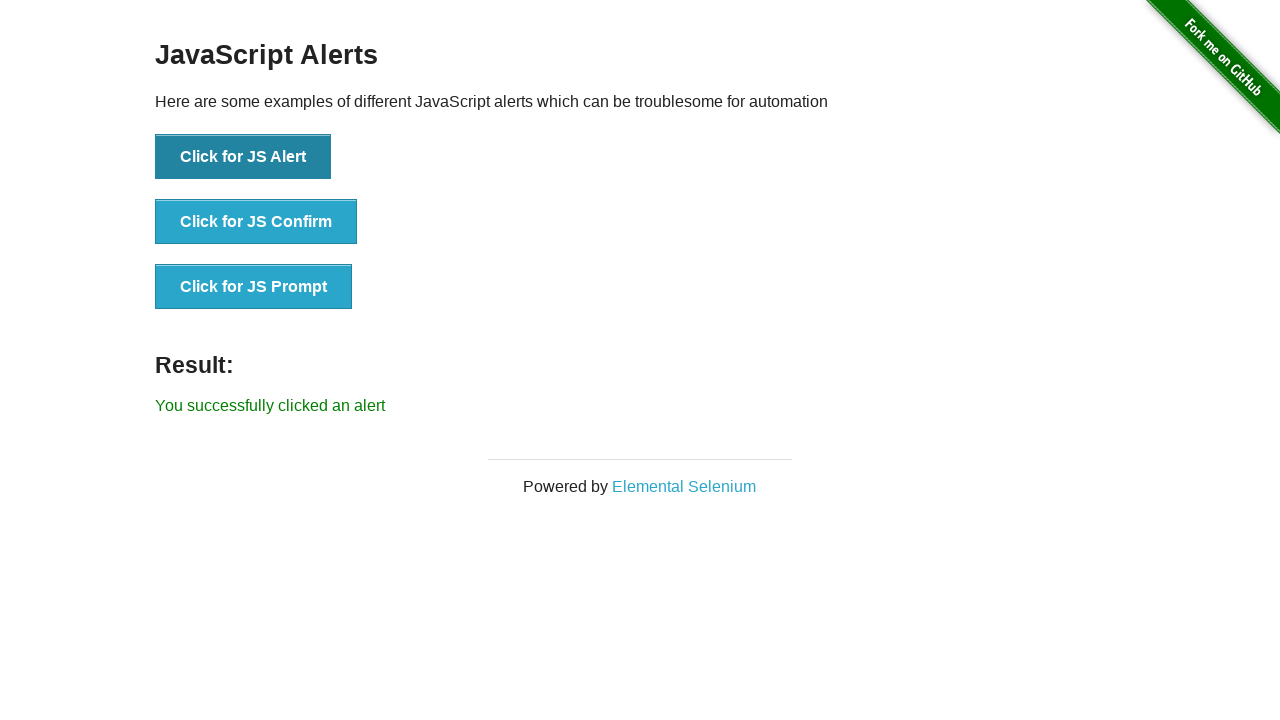

Clicked 'Click for JS Alert' button and accepted the alert dialog at (243, 157) on xpath=//button[text()='Click for JS Alert']
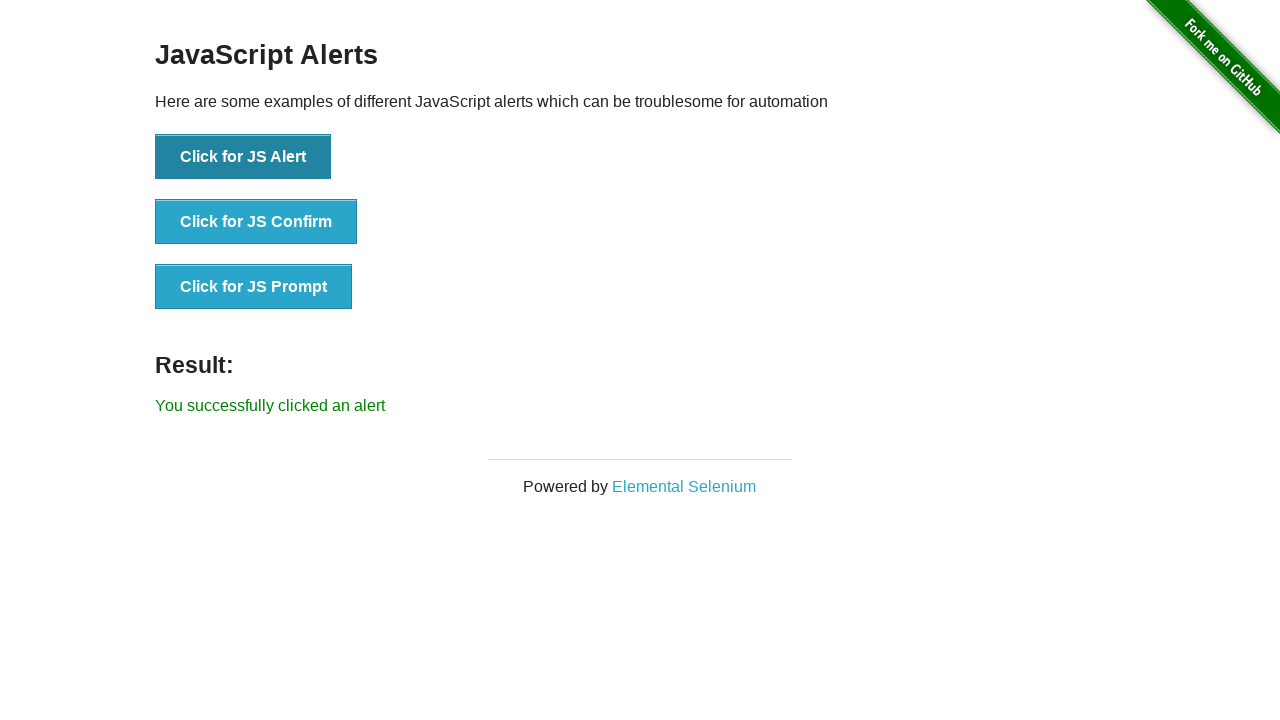

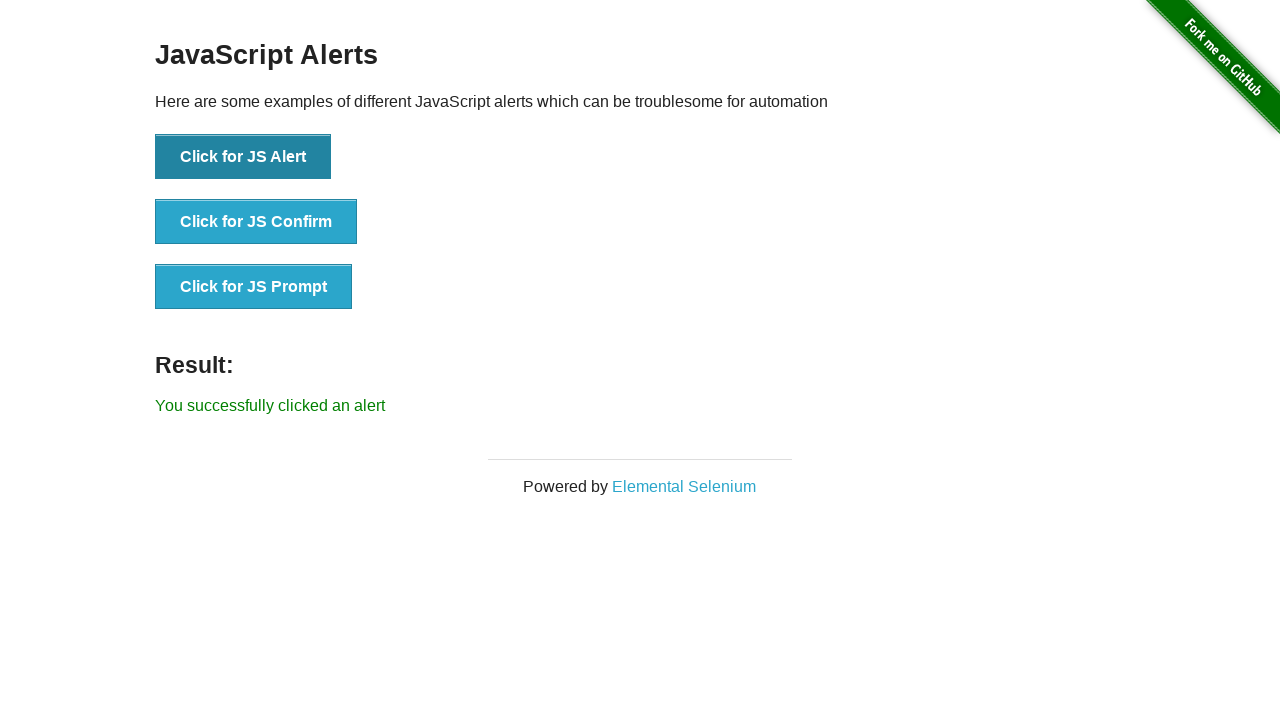